Tests dropdown selection functionality on a demo site by selecting options using three different methods: by index, by value, and by visible text, then validates each selection.

Starting URL: https://demoqa.com/select-menu

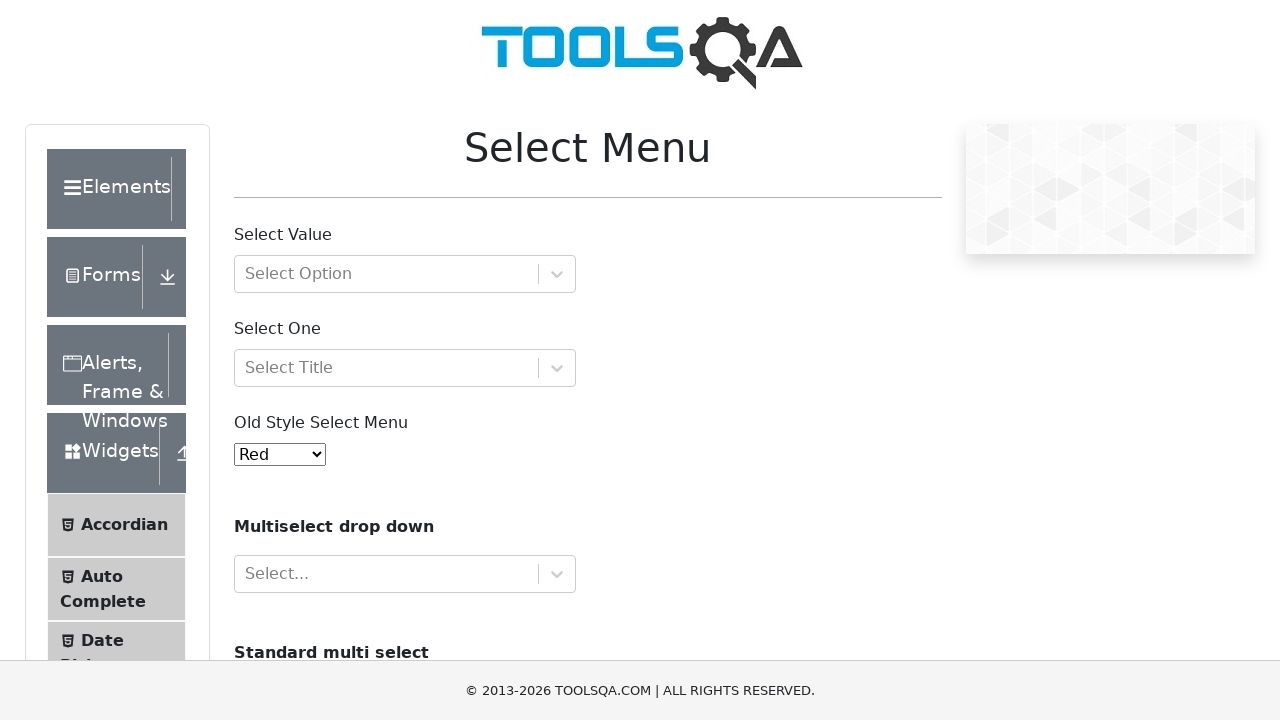

Waited for dropdown selector to be visible
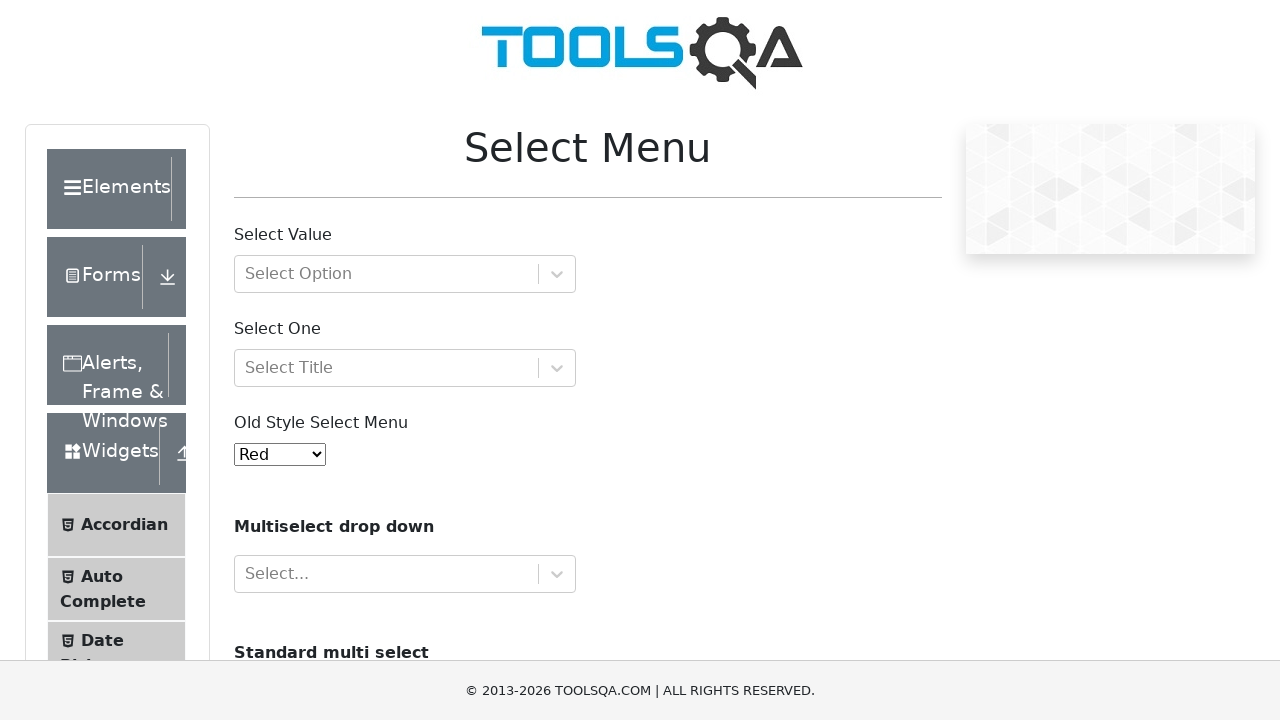

Selected Yellow option by index 3 on select#oldSelectMenu
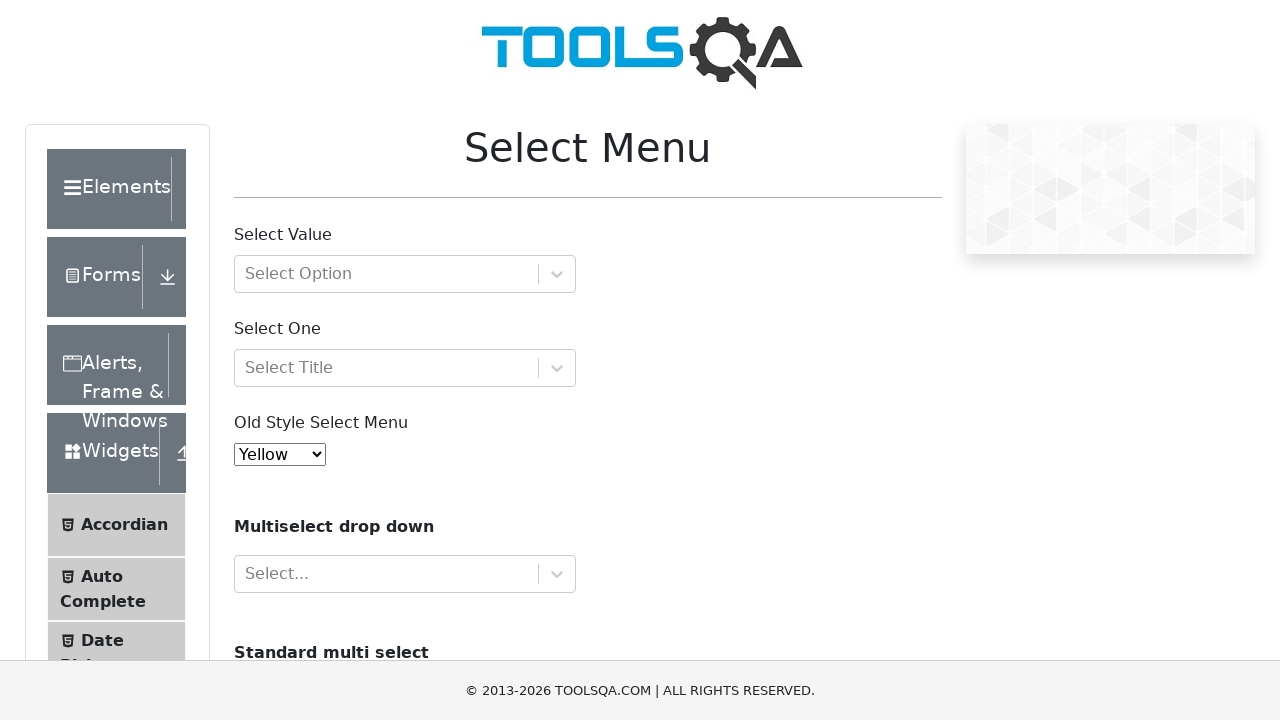

Retrieved selected dropdown value
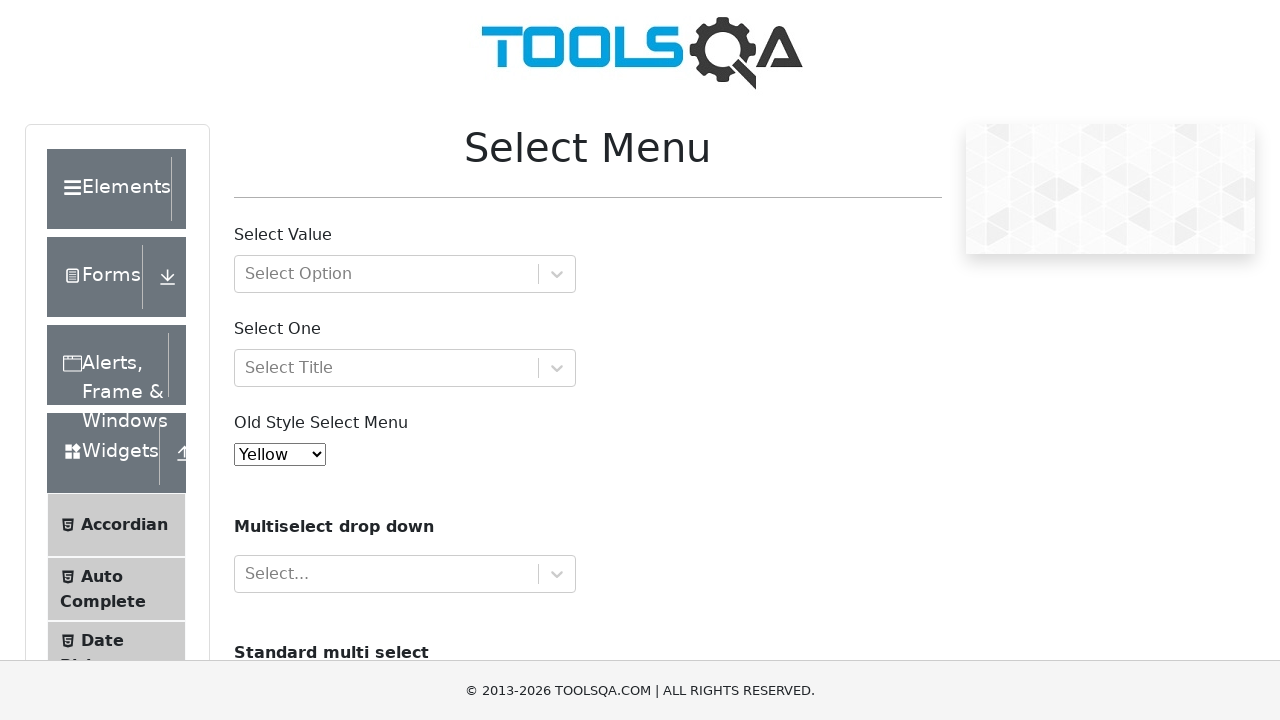

Validated that Yellow option is selected
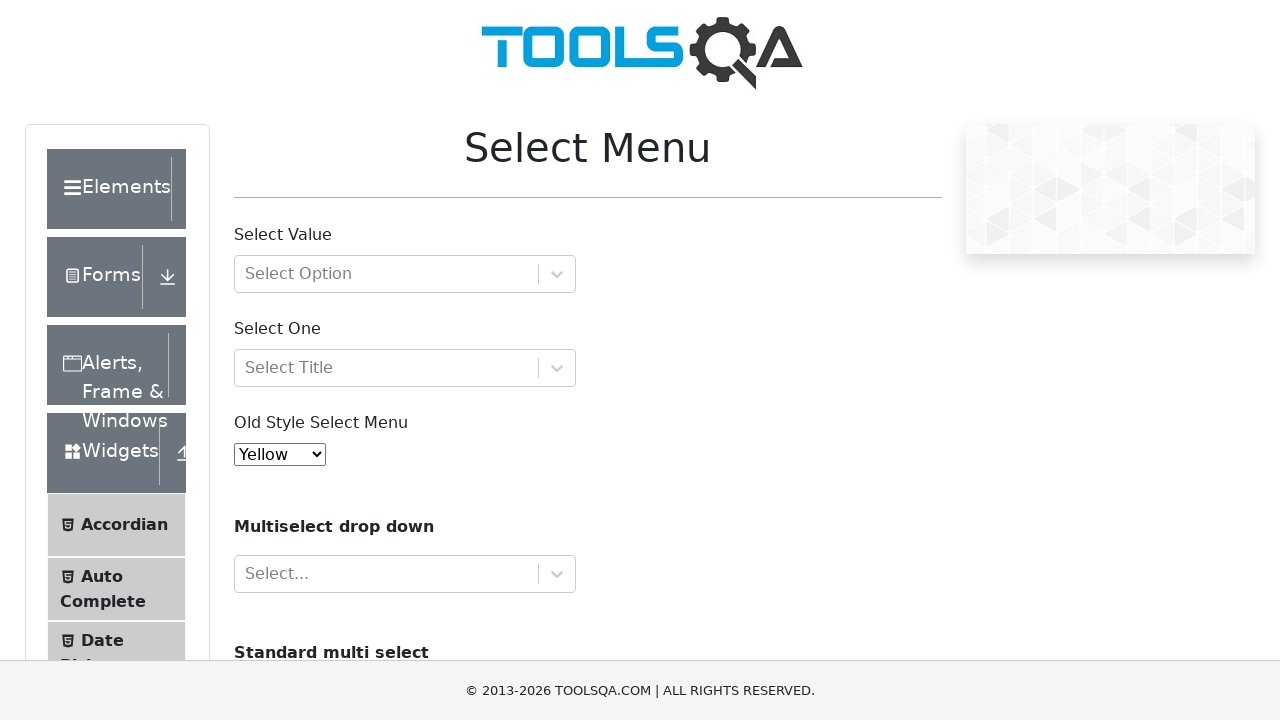

Selected Red option by value 'red' on select#oldSelectMenu
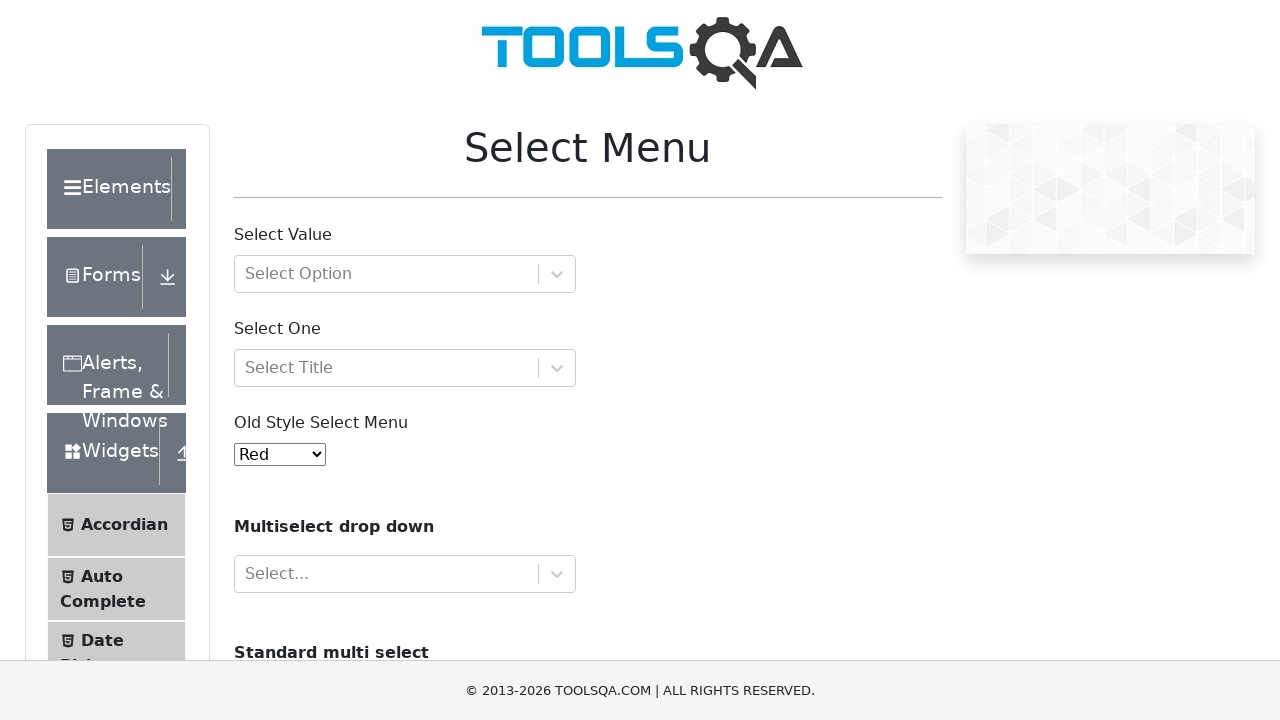

Retrieved selected dropdown value
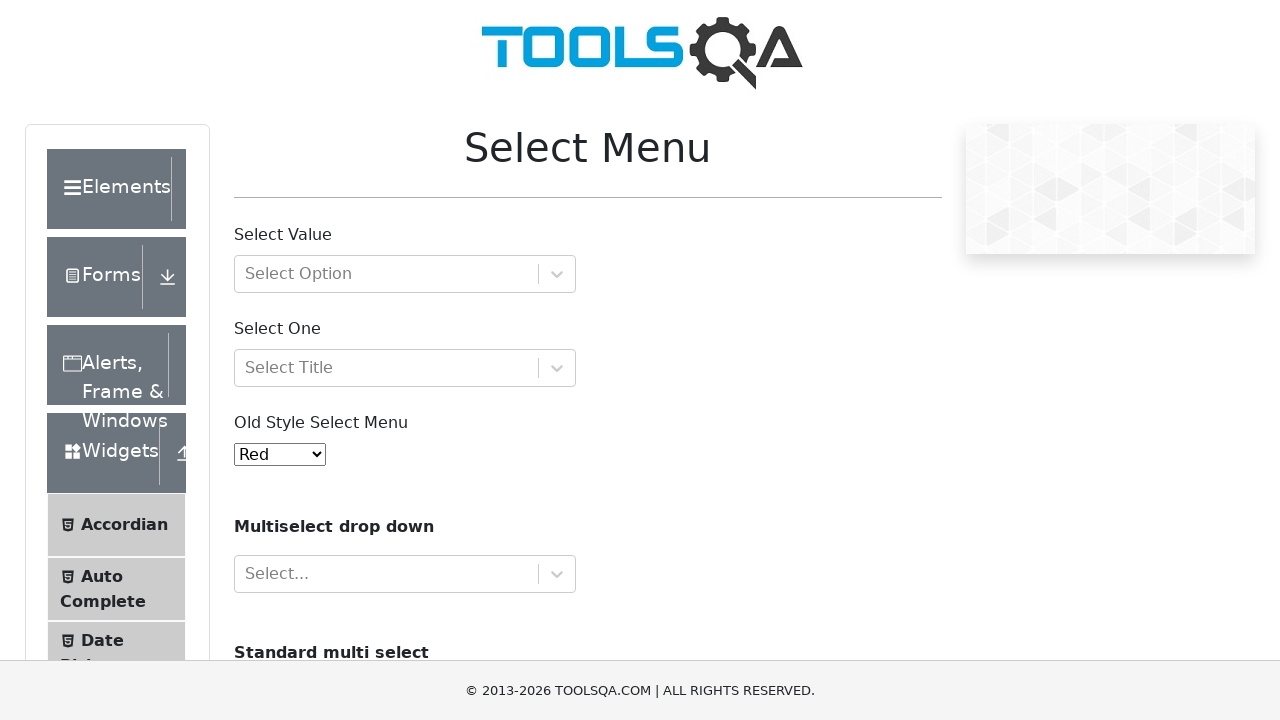

Validated that Red option is selected
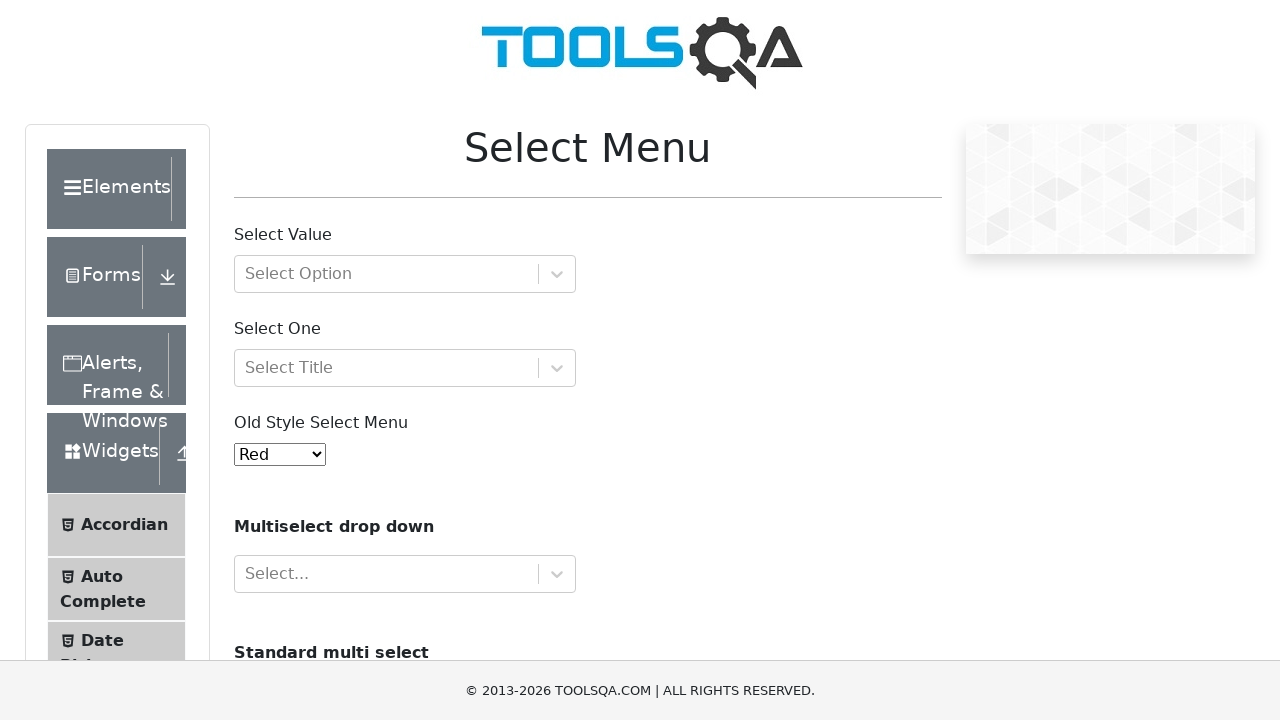

Selected White option by visible text label on select#oldSelectMenu
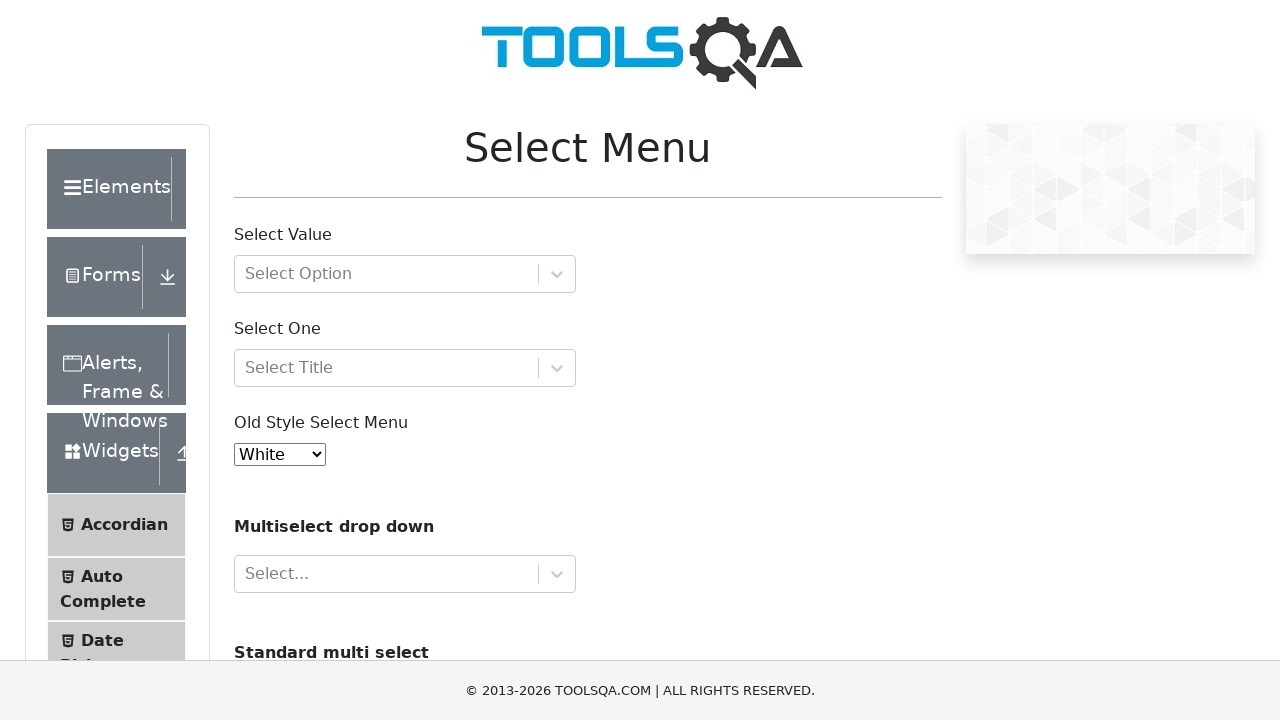

Retrieved selected dropdown value
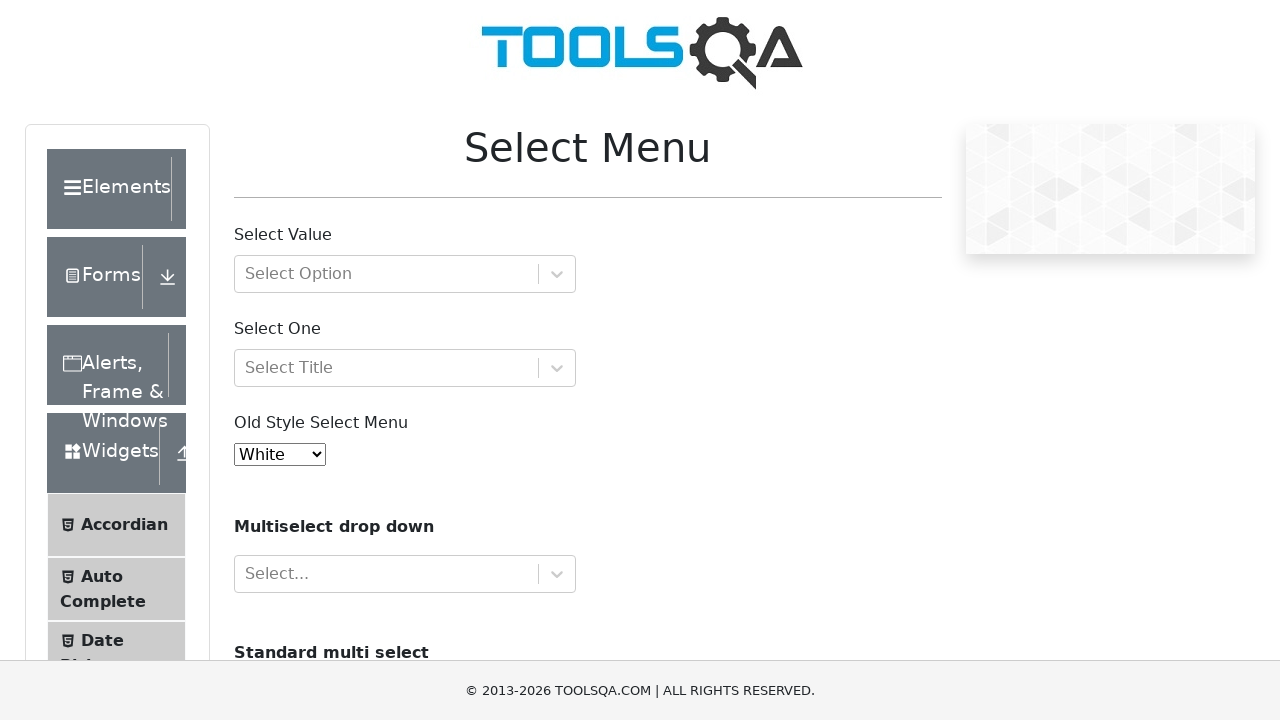

Validated that White option is selected
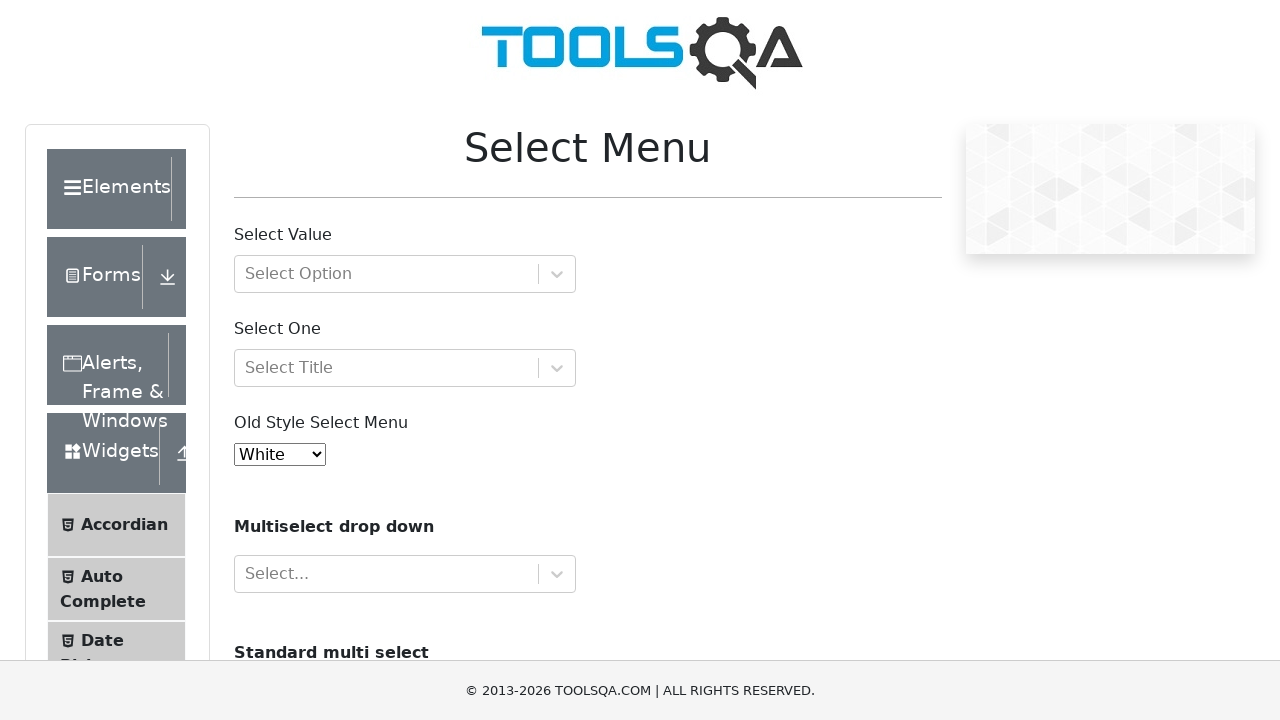

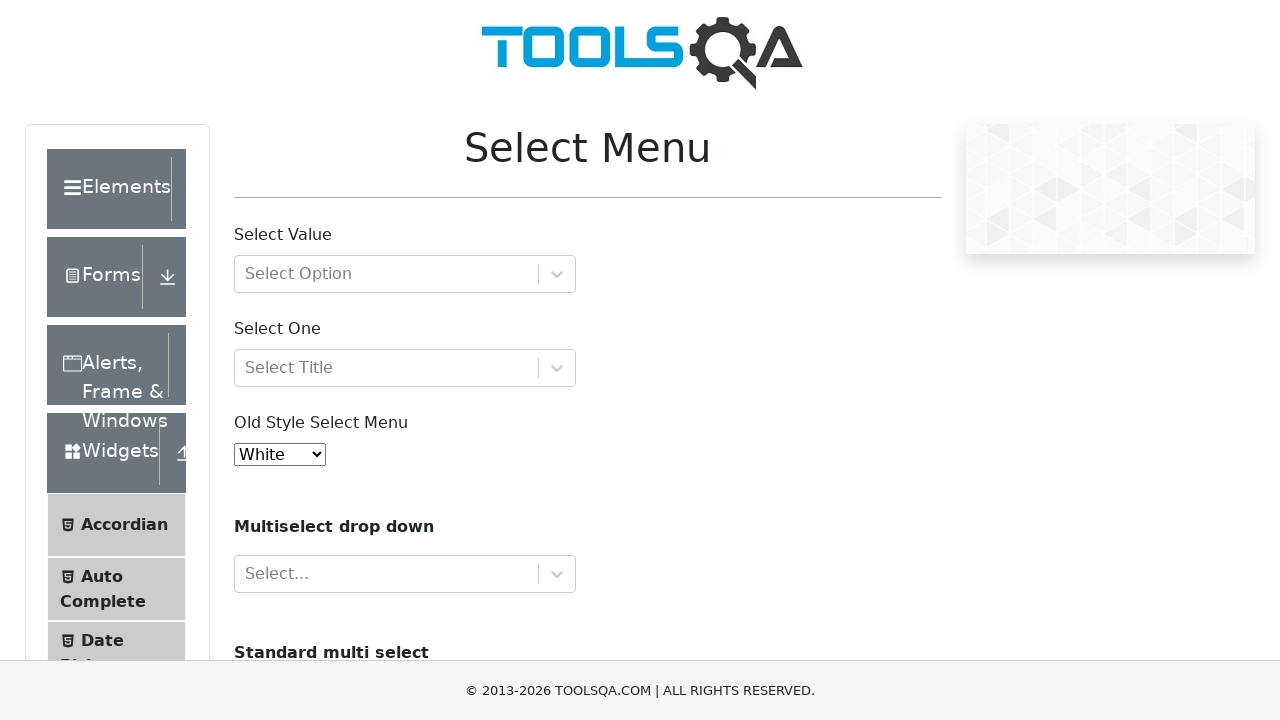